Tests closing a modal popup/entry ad by clicking the close button in the modal footer on a test application page designed for practicing browser automation.

Starting URL: http://the-internet.herokuapp.com/entry_ad

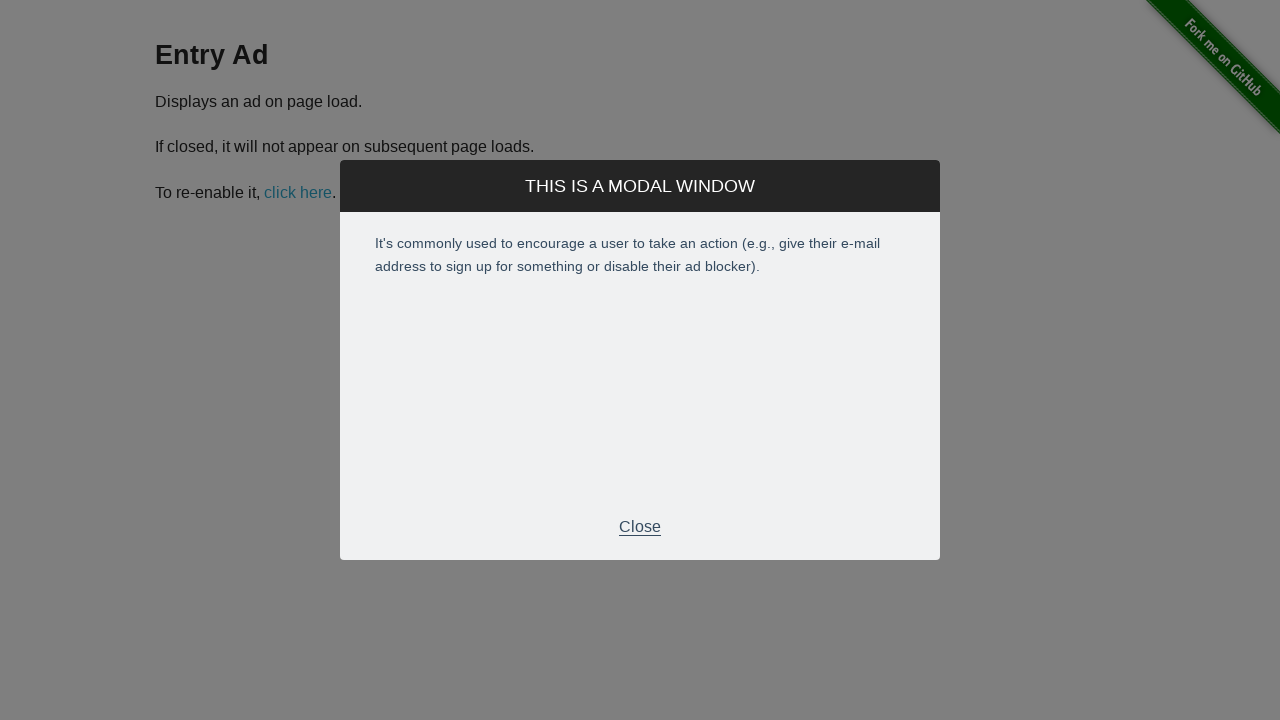

Entry ad modal footer appeared on page
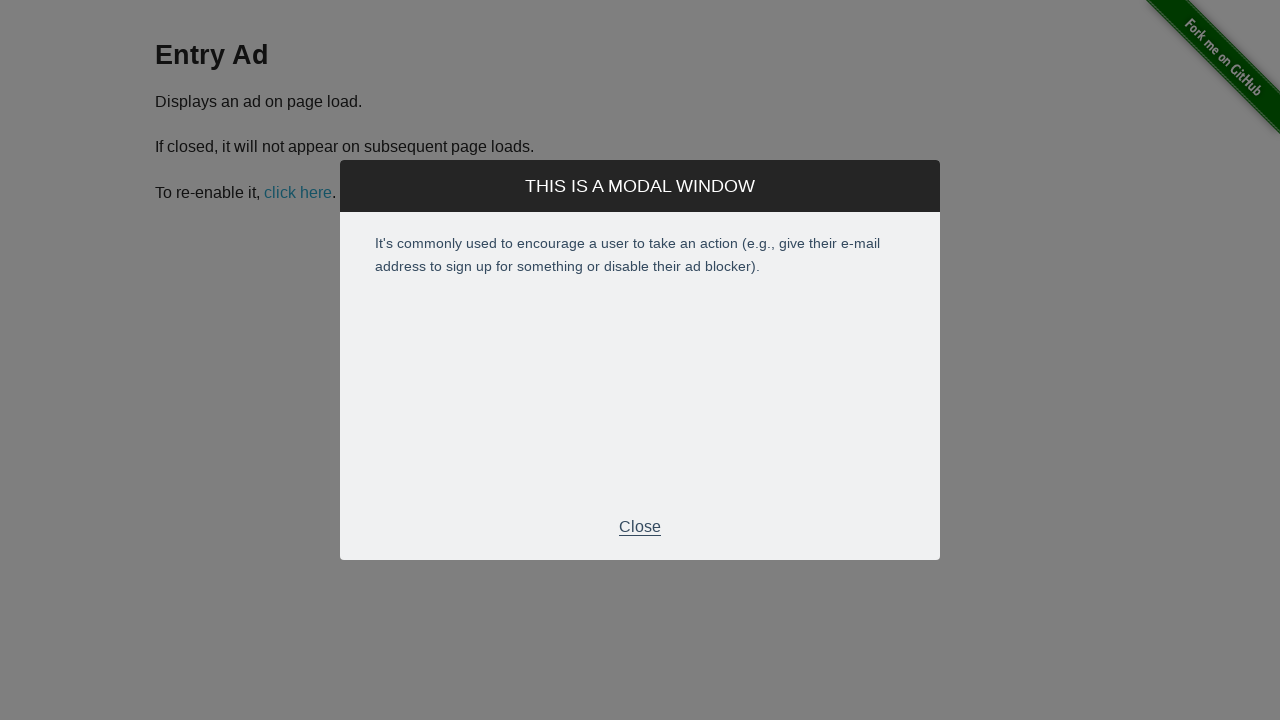

Clicked close button in modal footer to dismiss entry ad at (640, 527) on div.modal-footer
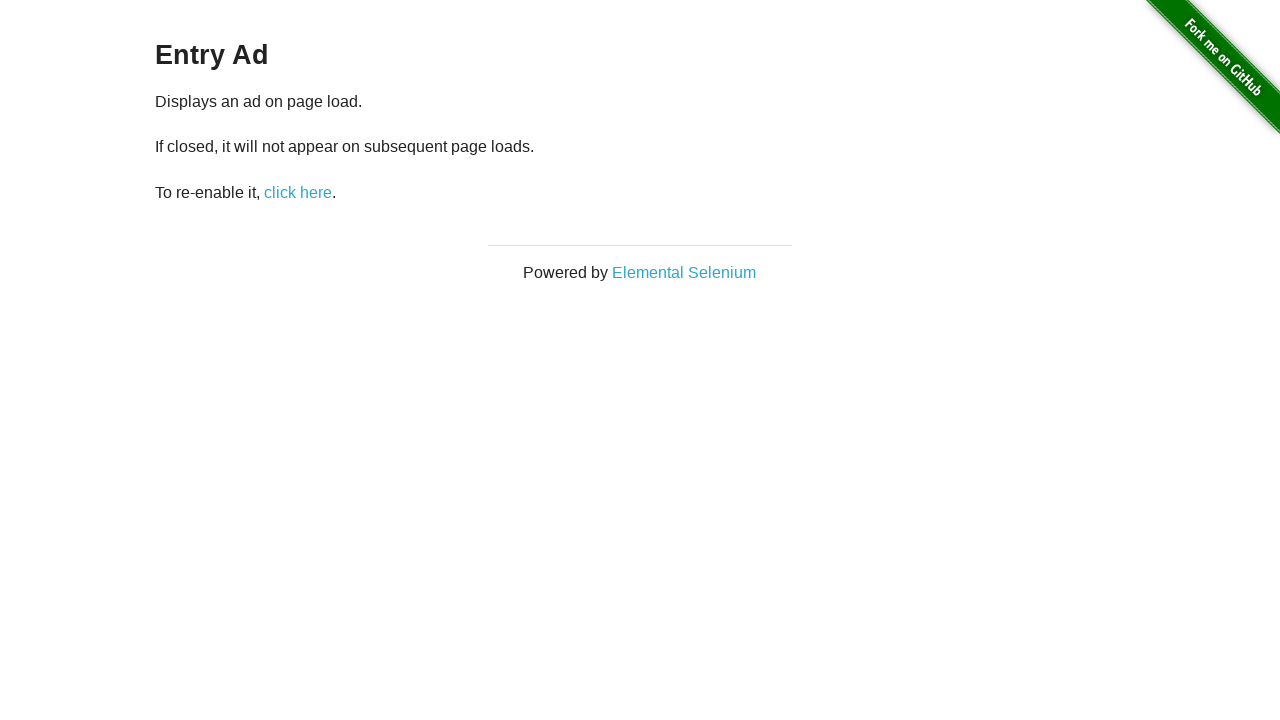

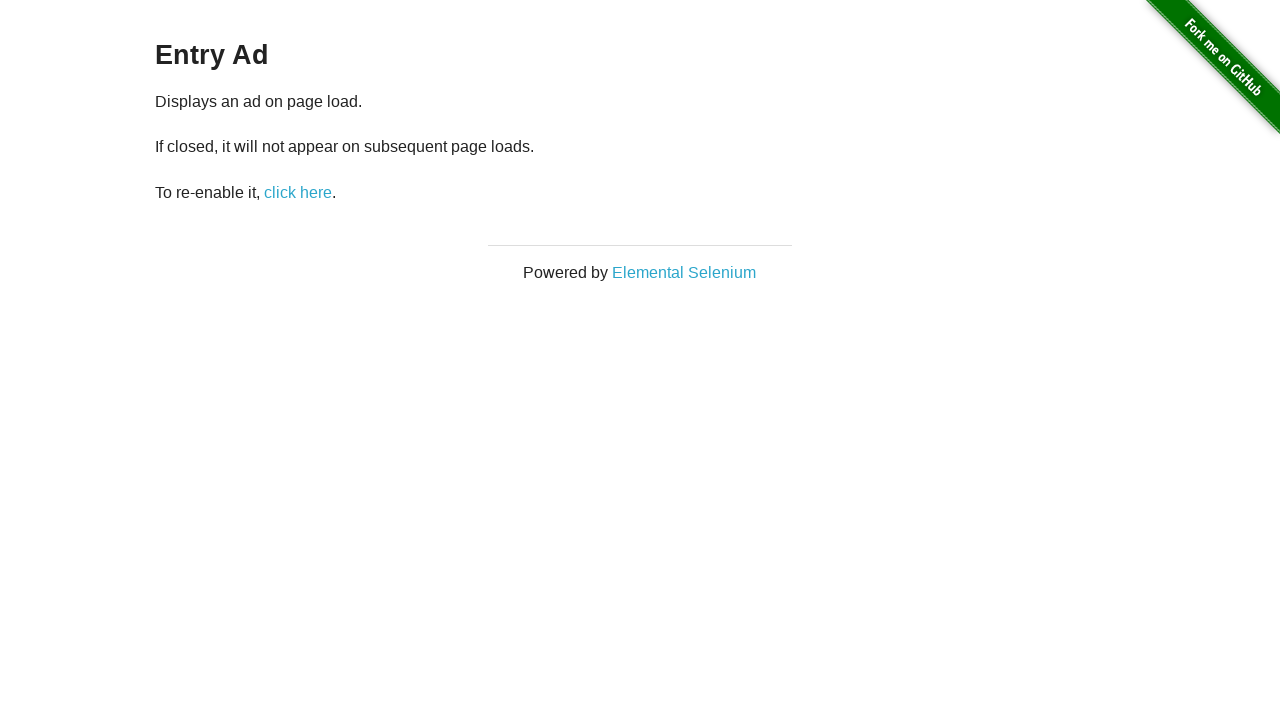